Tests opening a new browser tab by navigating to a page, opening a new tab, navigating to a different page in that tab, and verifying two tabs are open.

Starting URL: https://the-internet.herokuapp.com/windows

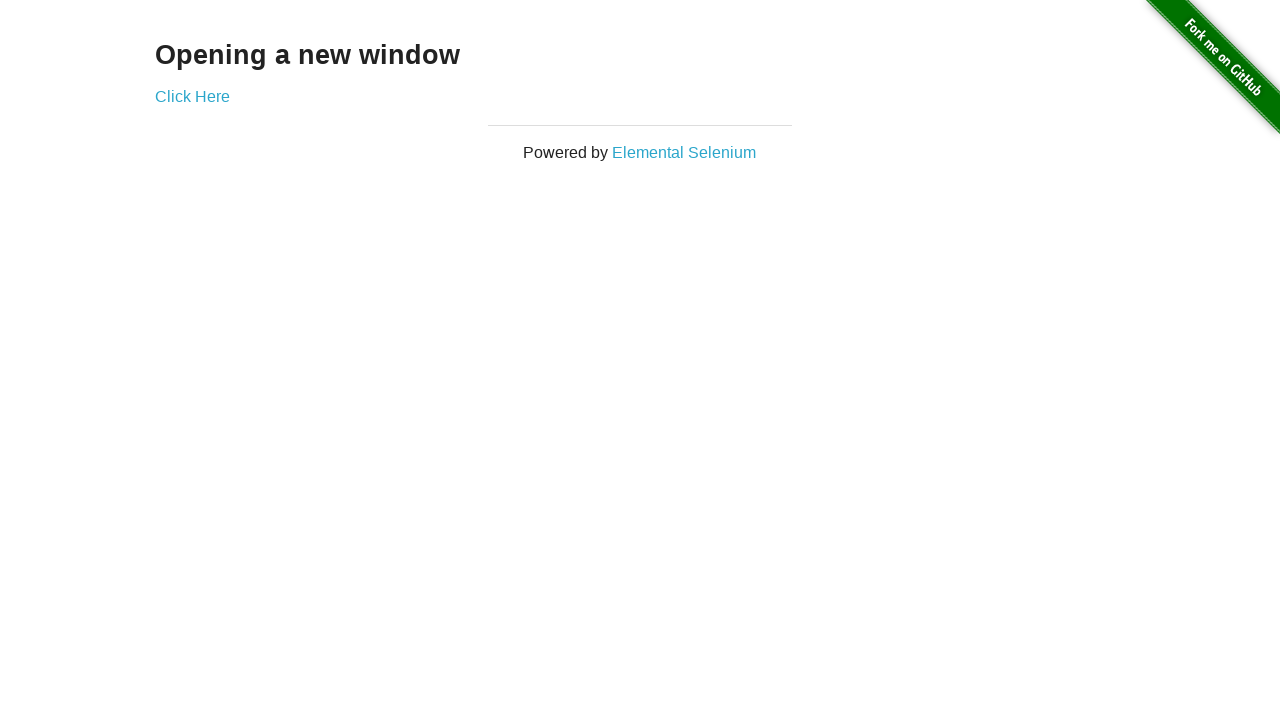

Opened a new browser tab
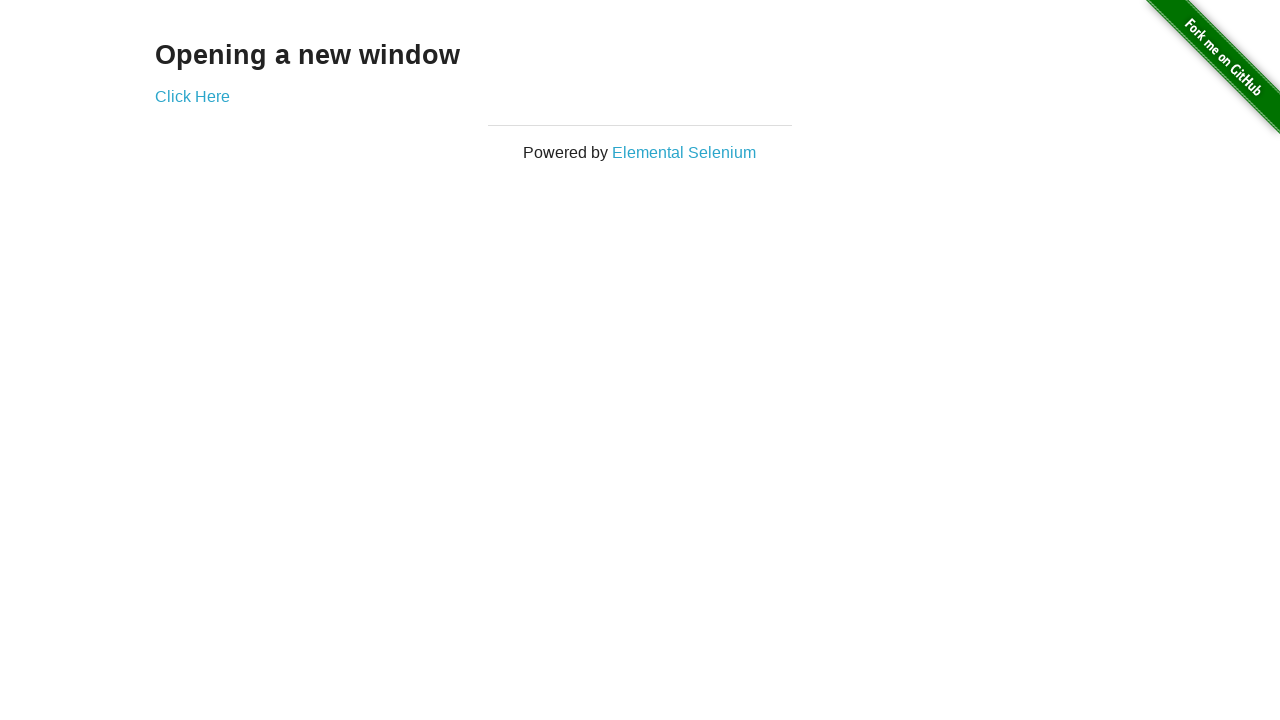

Navigated new tab to typos page
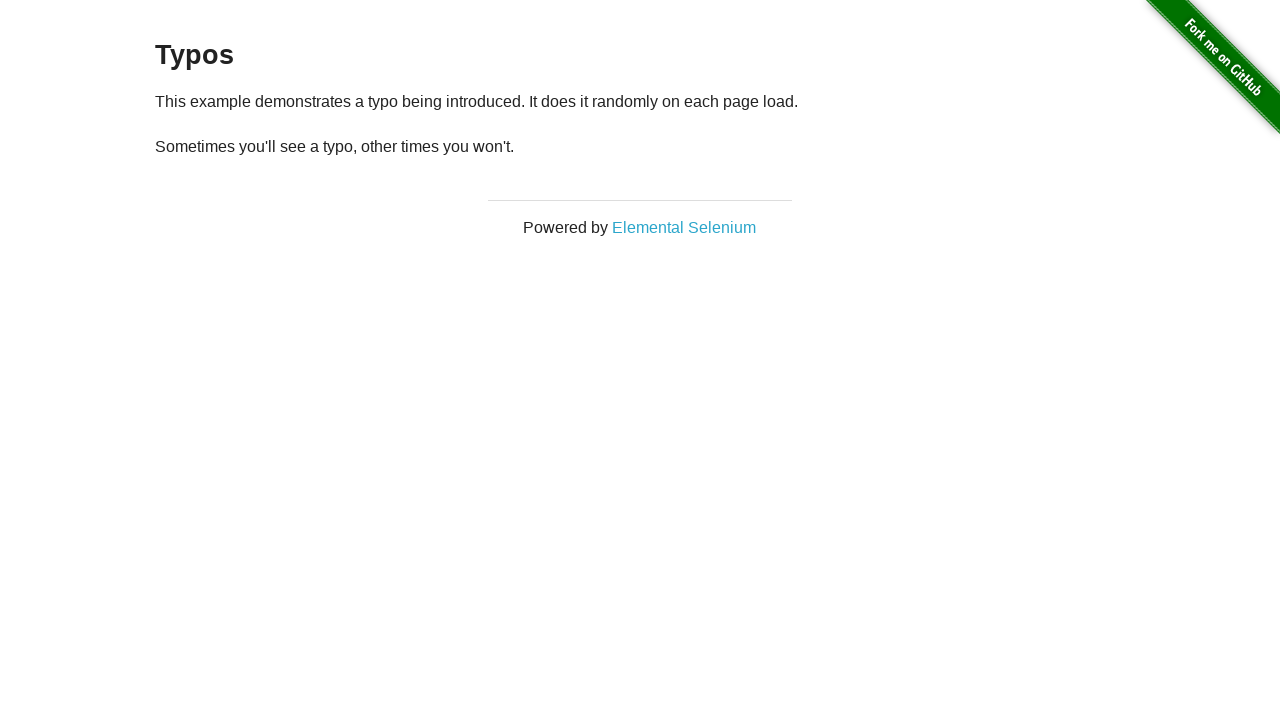

Verified two tabs are open in the browser context
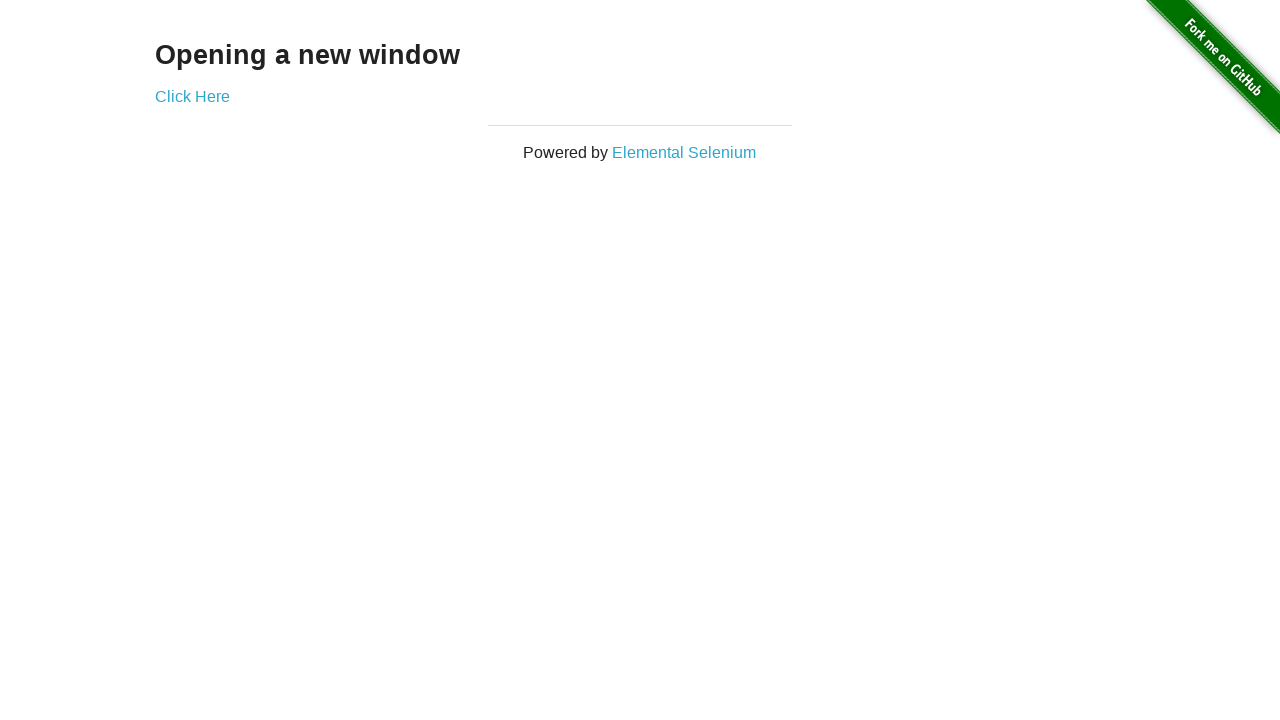

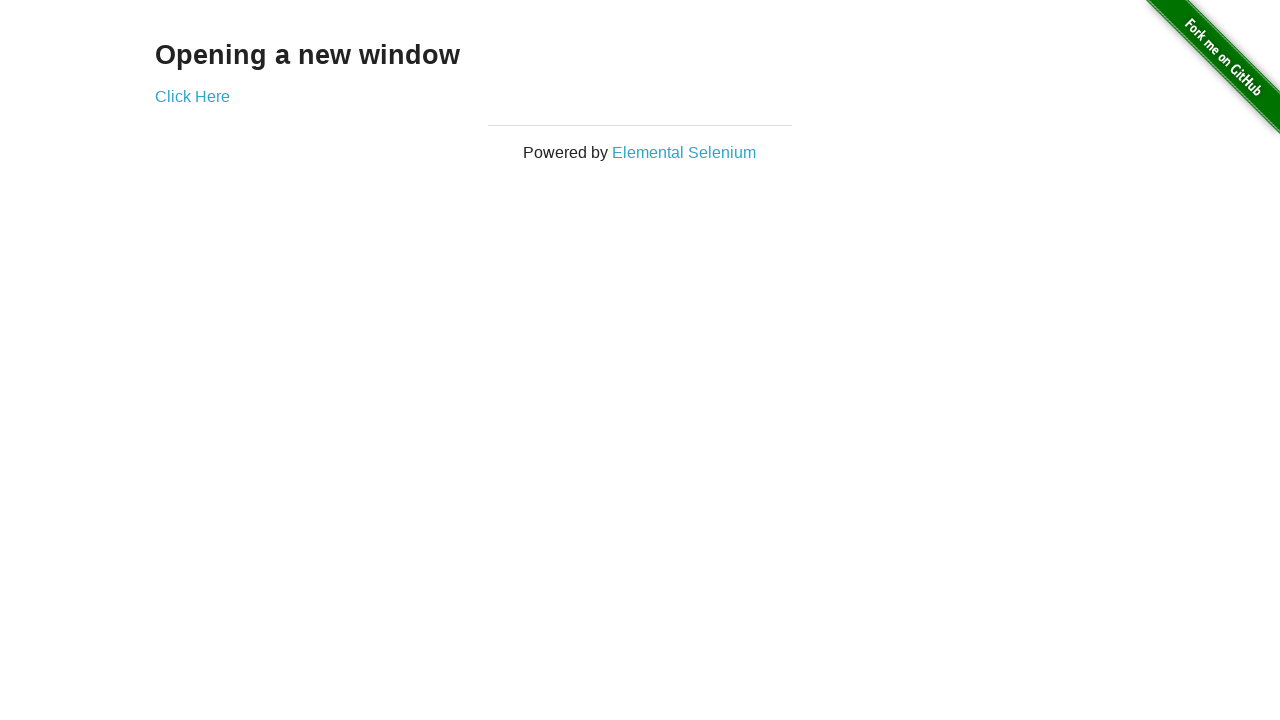